Tests keyboard input functionality by filling a name field and clicking a button on the Formy test site

Starting URL: https://formy-project.herokuapp.com/keypress

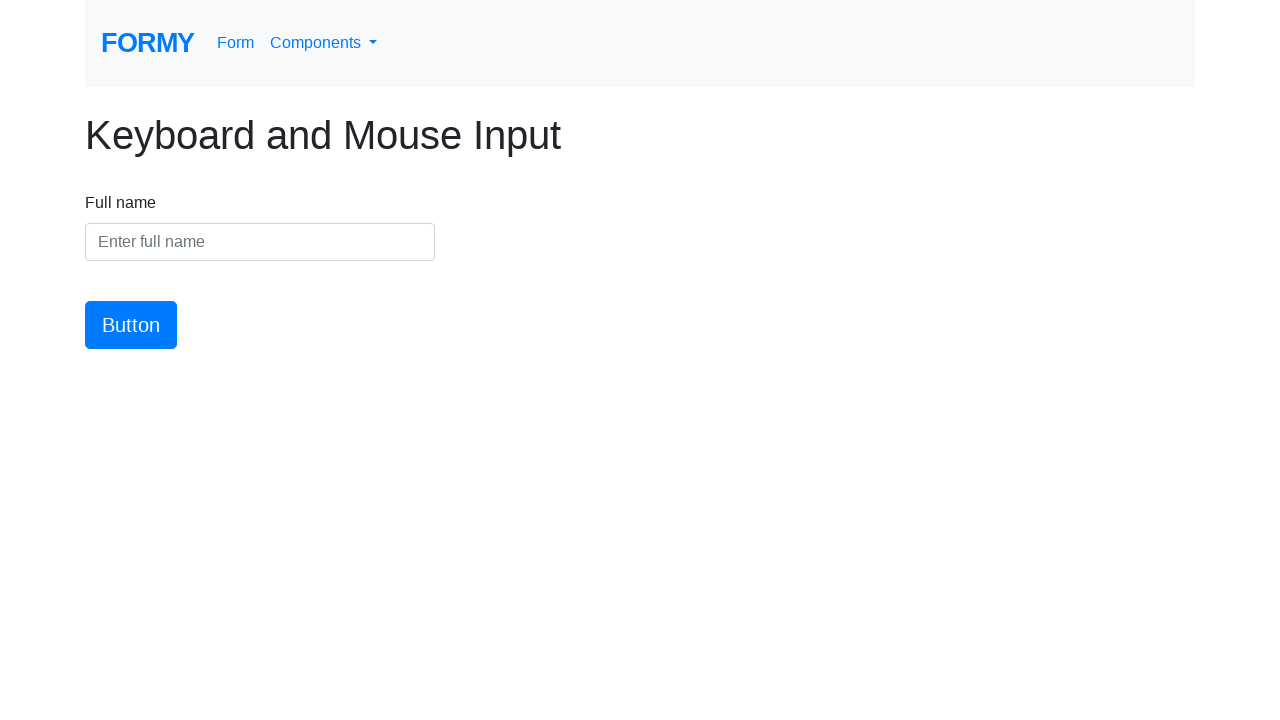

Clicked on the name input field at (260, 242) on #name
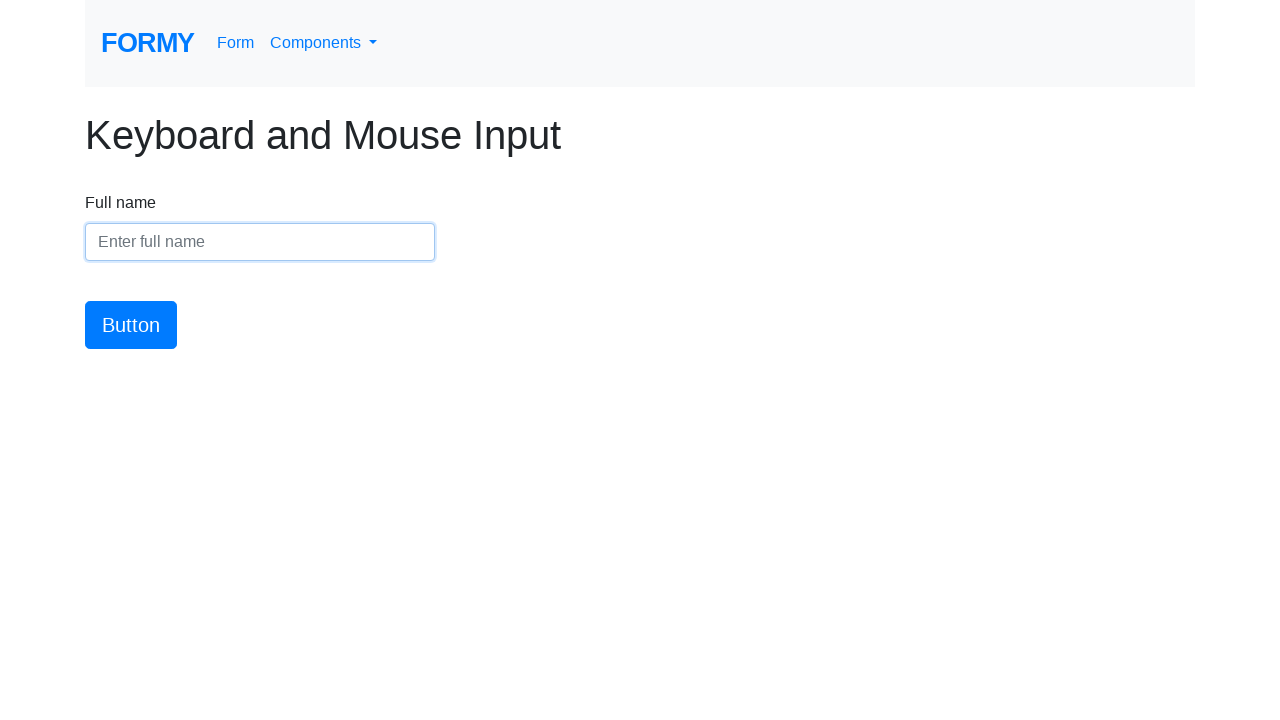

Filled name field with 'Ana Vitória' on #name
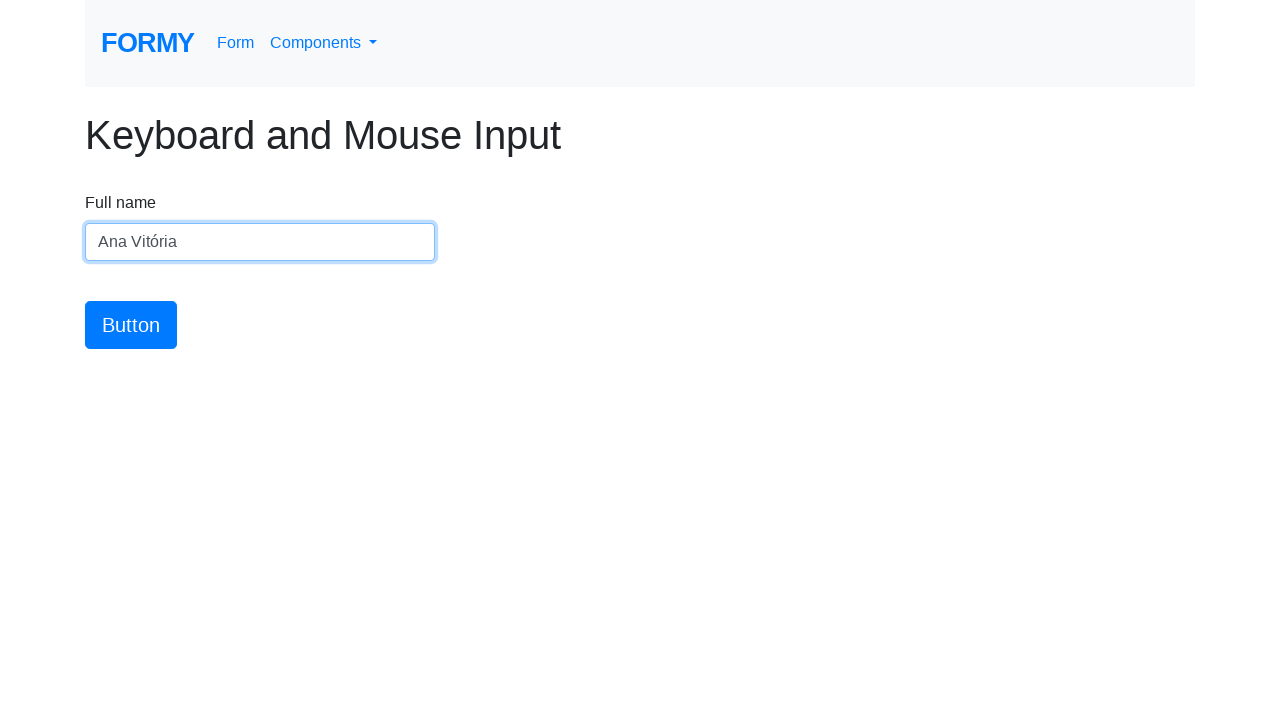

Clicked the submit button at (131, 325) on #button
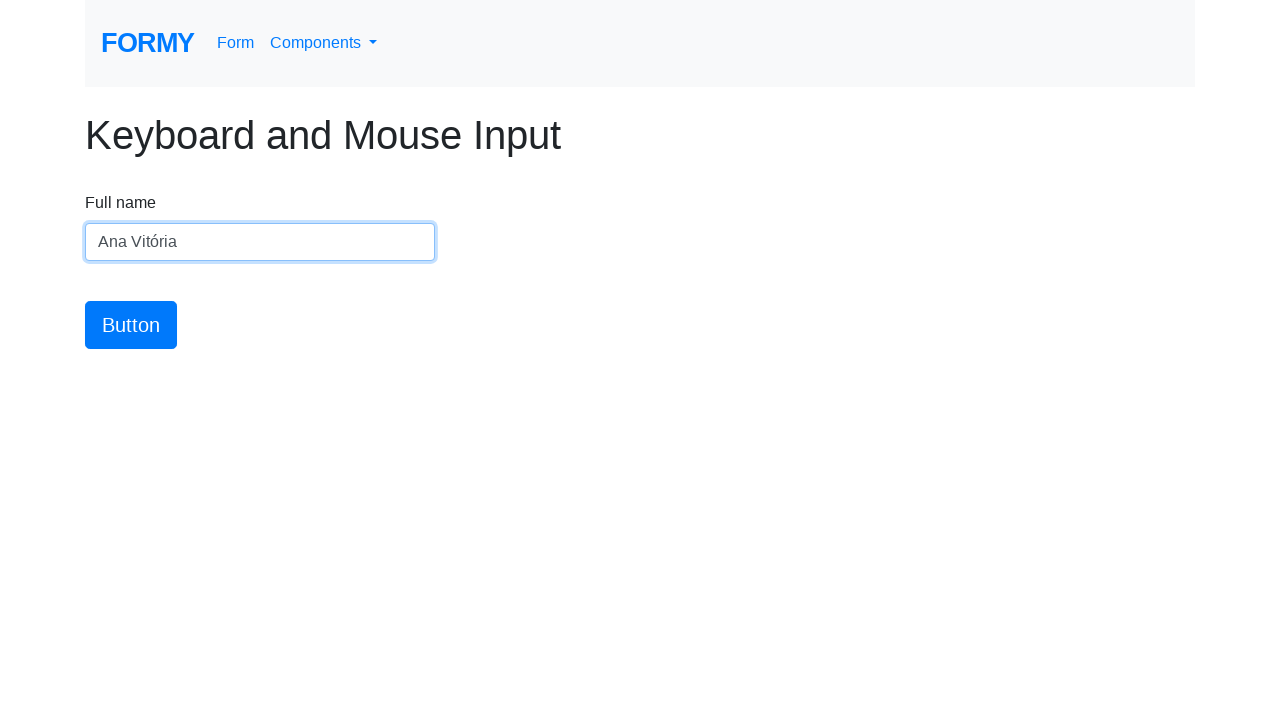

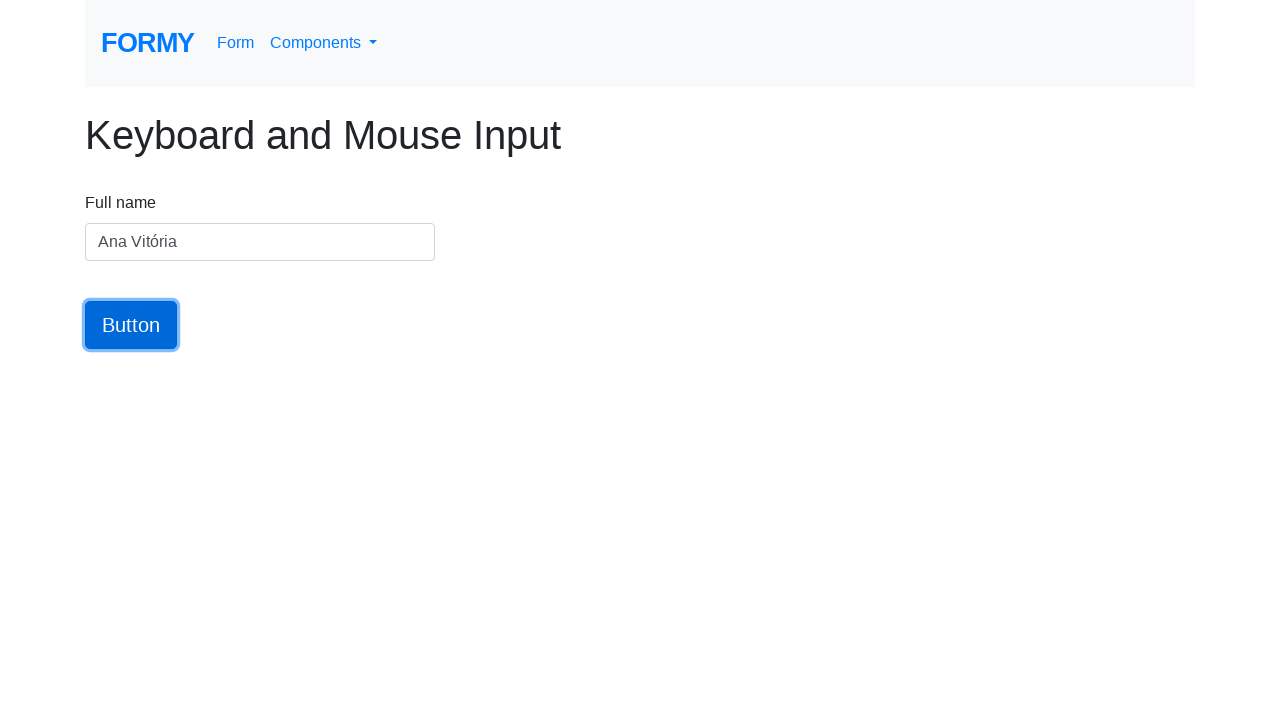